Tests disappearing elements by navigating through menu items that may or may not appear

Starting URL: https://the-internet.herokuapp.com/

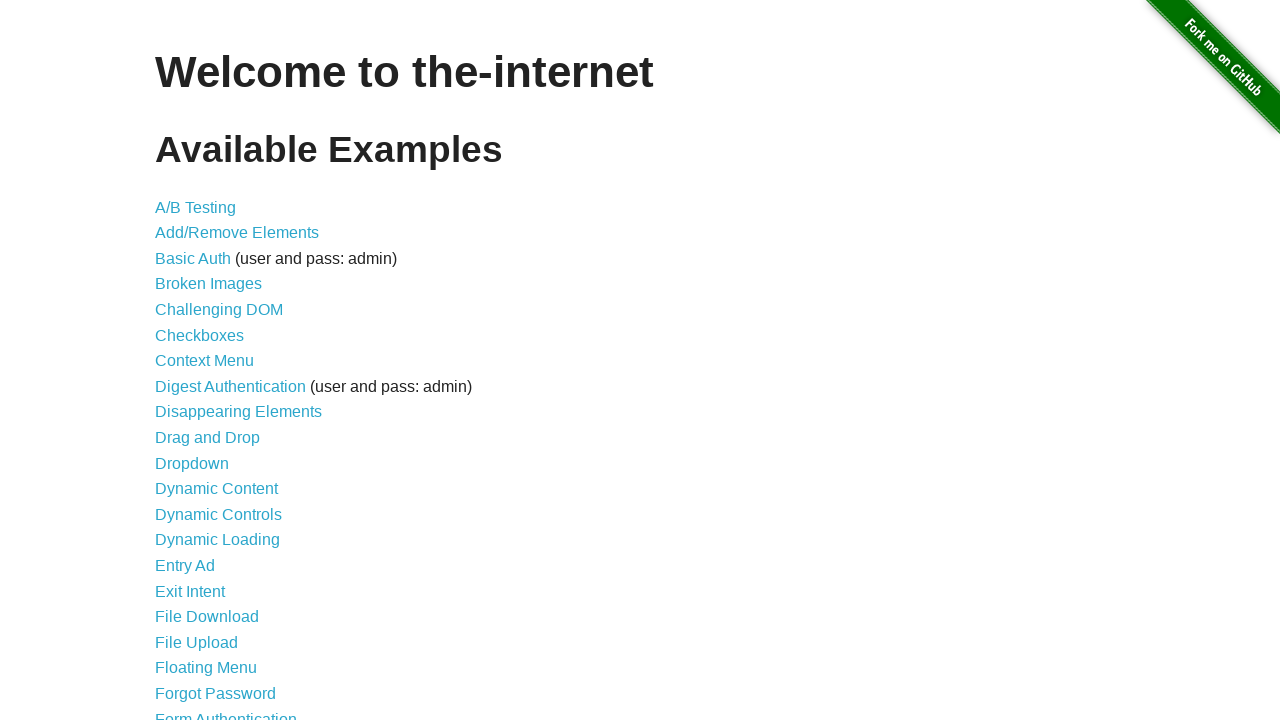

Clicked on Disappearing Elements link at (238, 412) on text='Disappearing Elements'
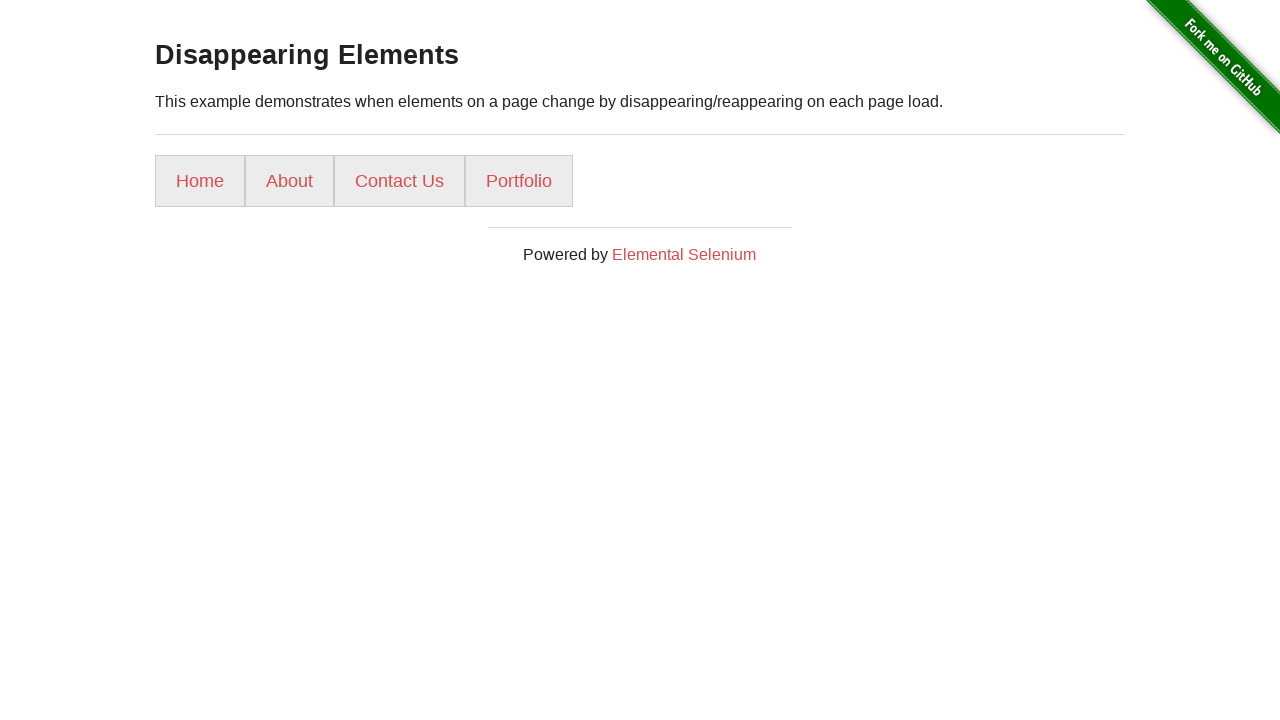

Clicked on Home menu item at (200, 181) on text='Home'
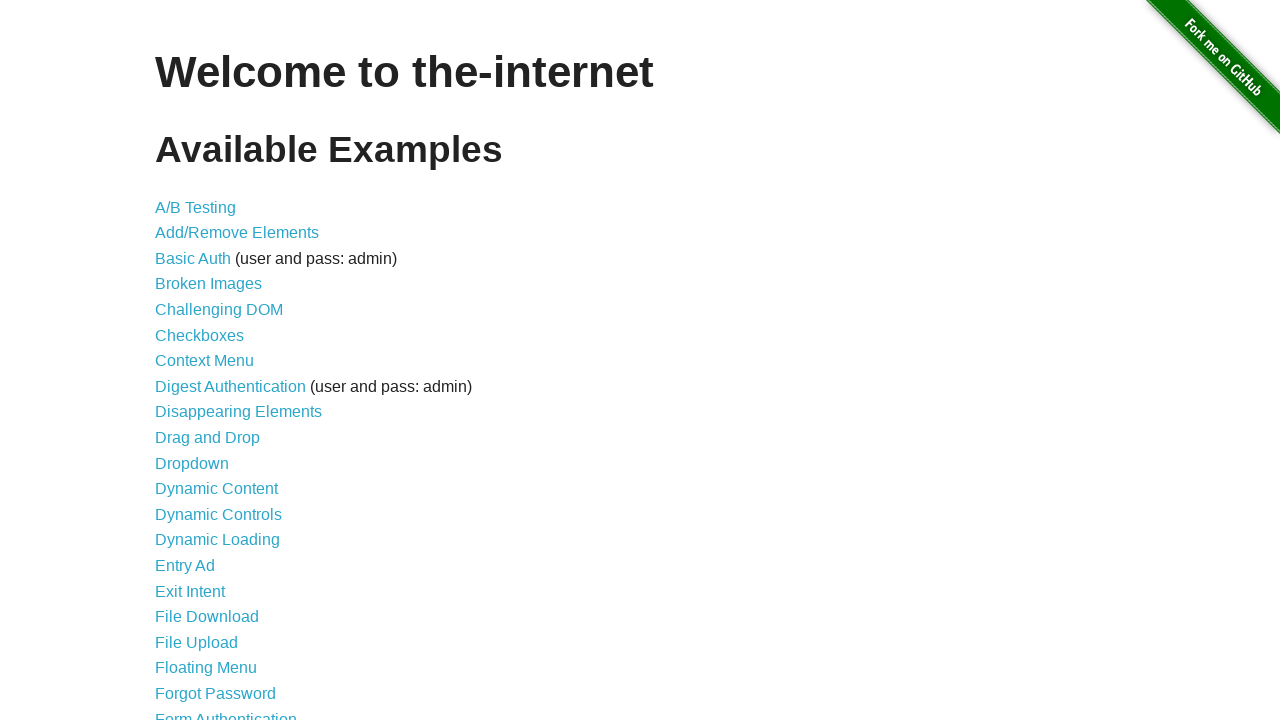

Navigated back to disappearing elements page
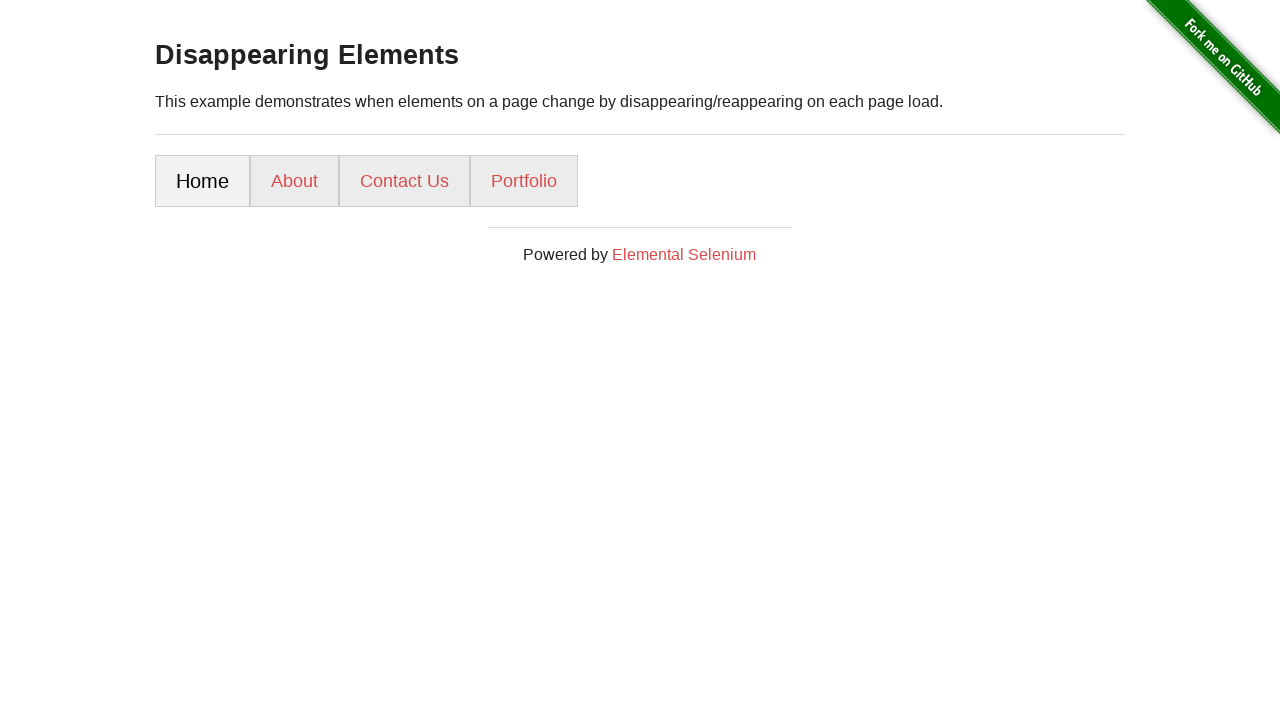

Clicked on About menu item at (294, 181) on text='About'
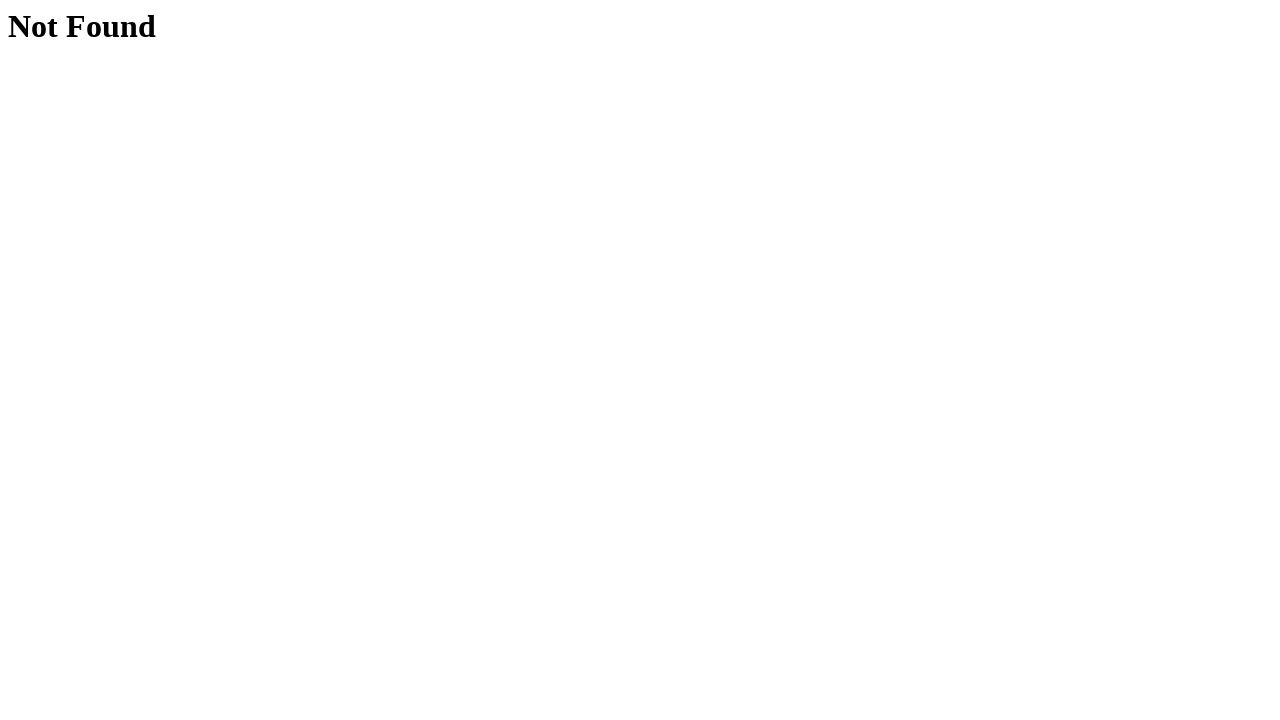

Navigated back to disappearing elements page
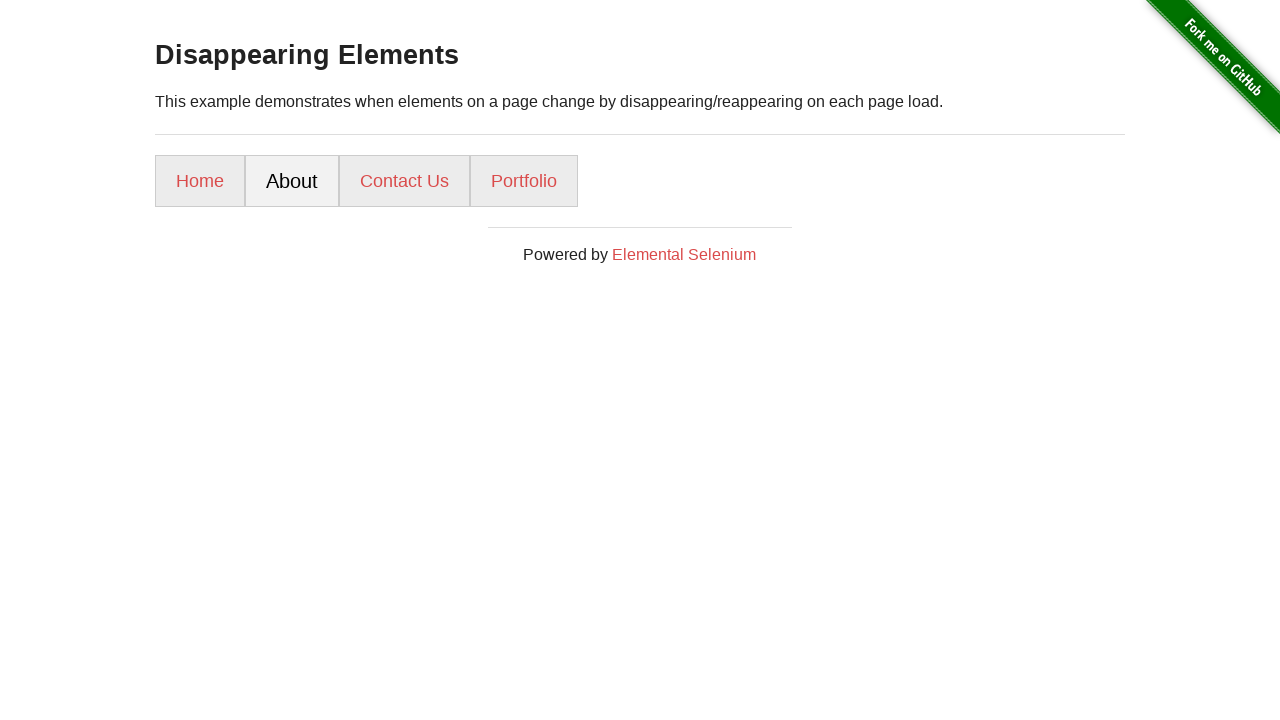

Clicked on Contact Us menu item at (404, 181) on text='Contact Us'
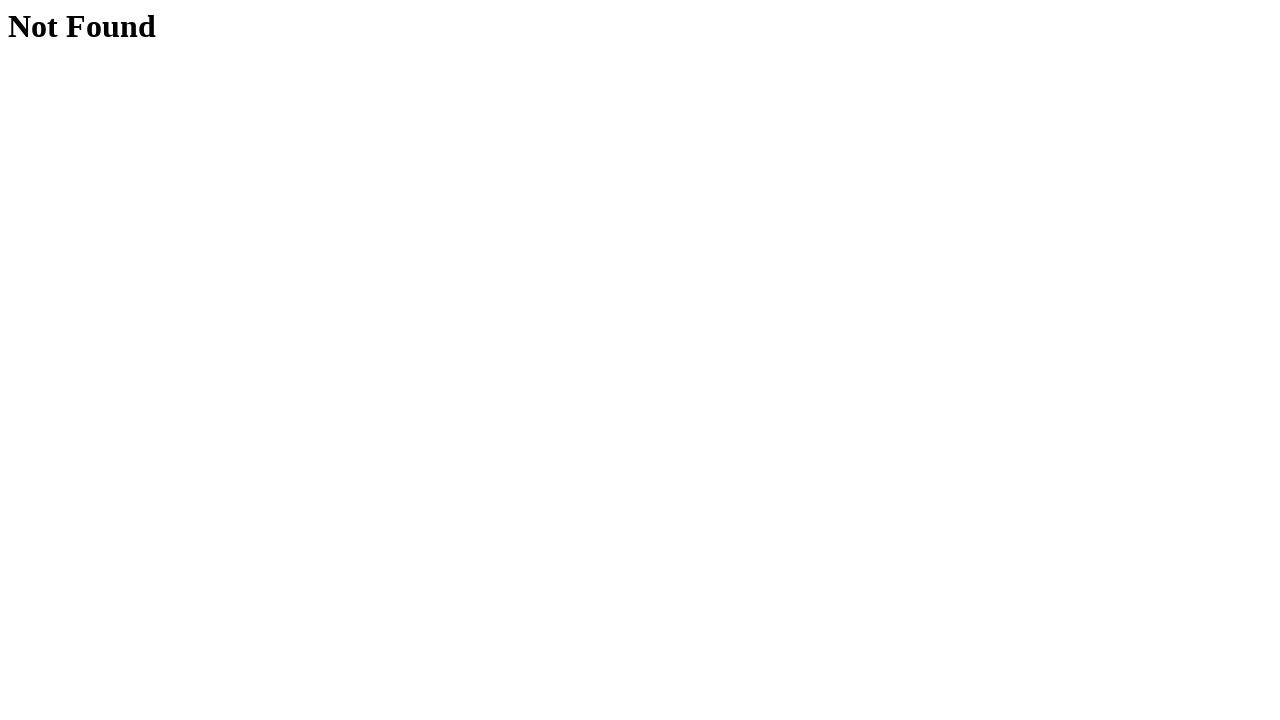

Navigated back to disappearing elements page
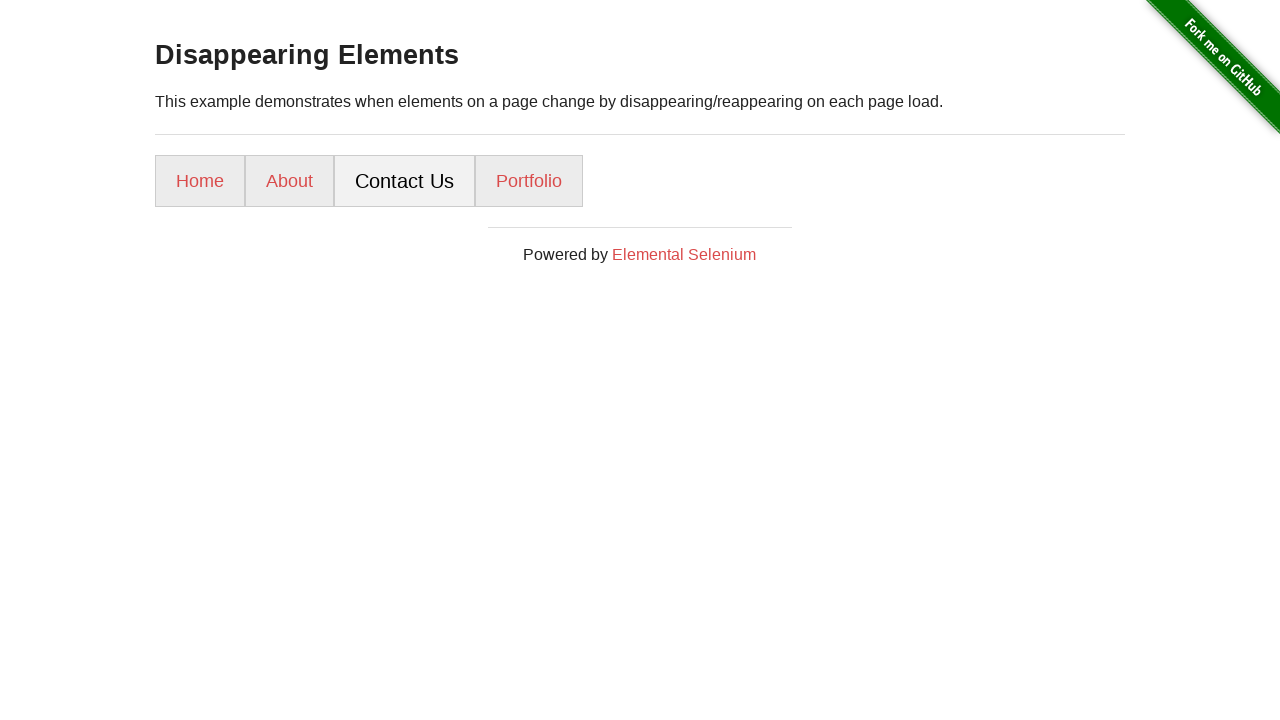

Clicked on Portfolio menu item at (529, 181) on text='Portfolio'
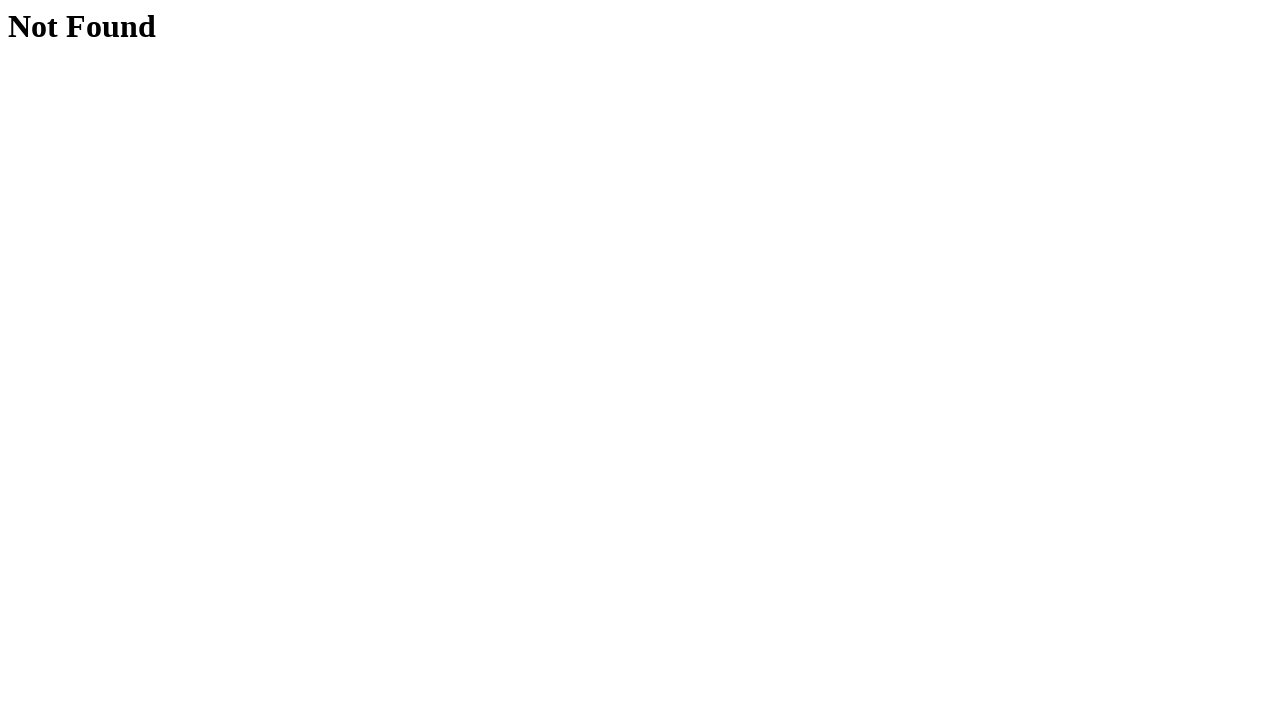

Navigated back to disappearing elements page
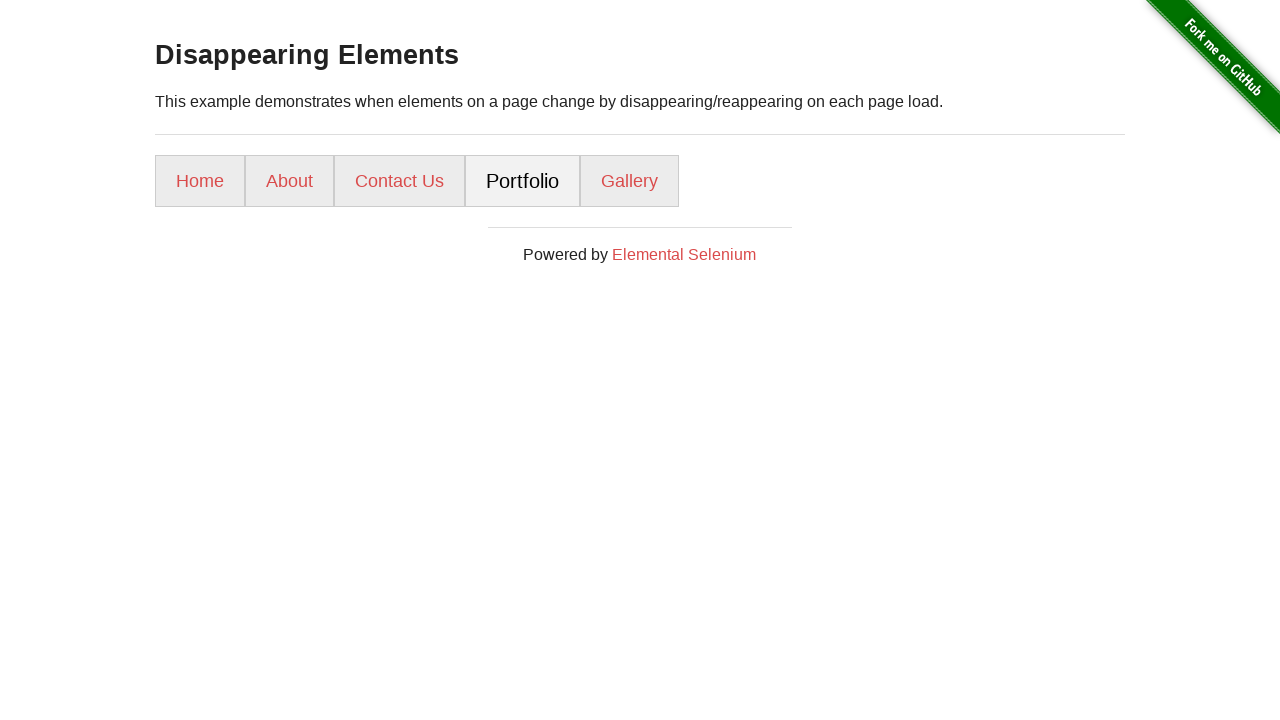

Clicked on Gallery menu item (element was present) at (630, 181) on text='Gallery'
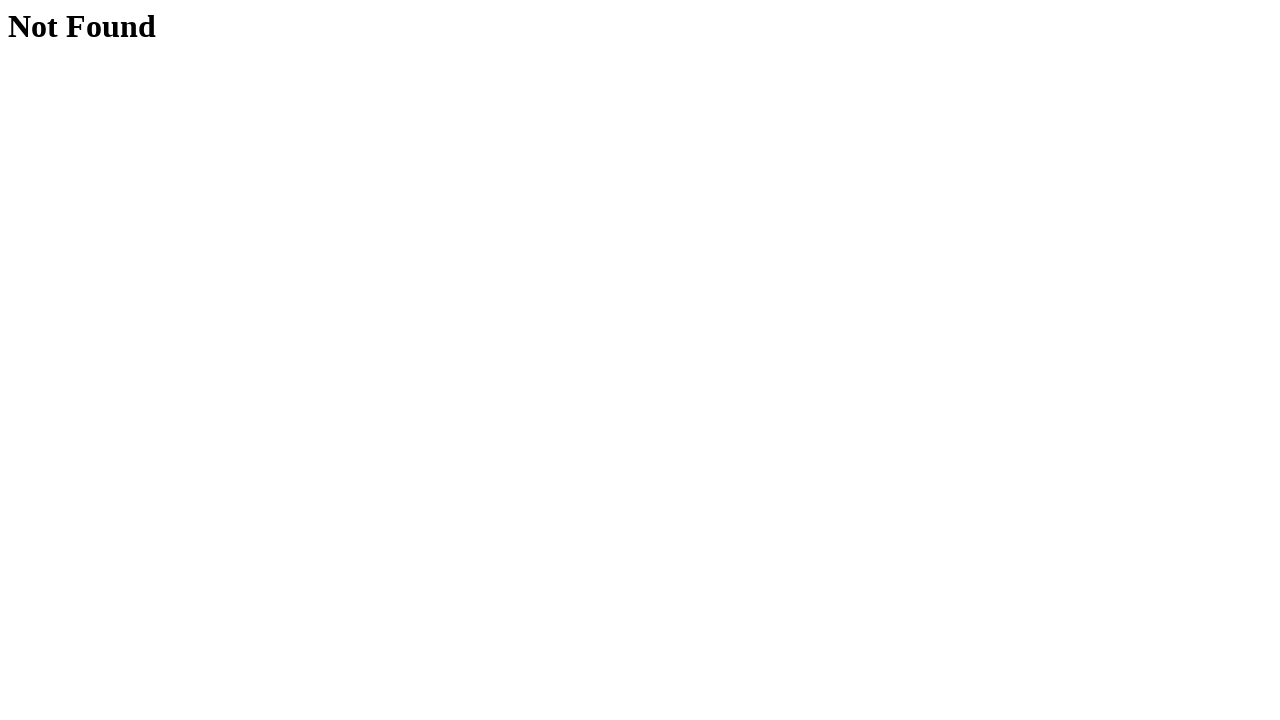

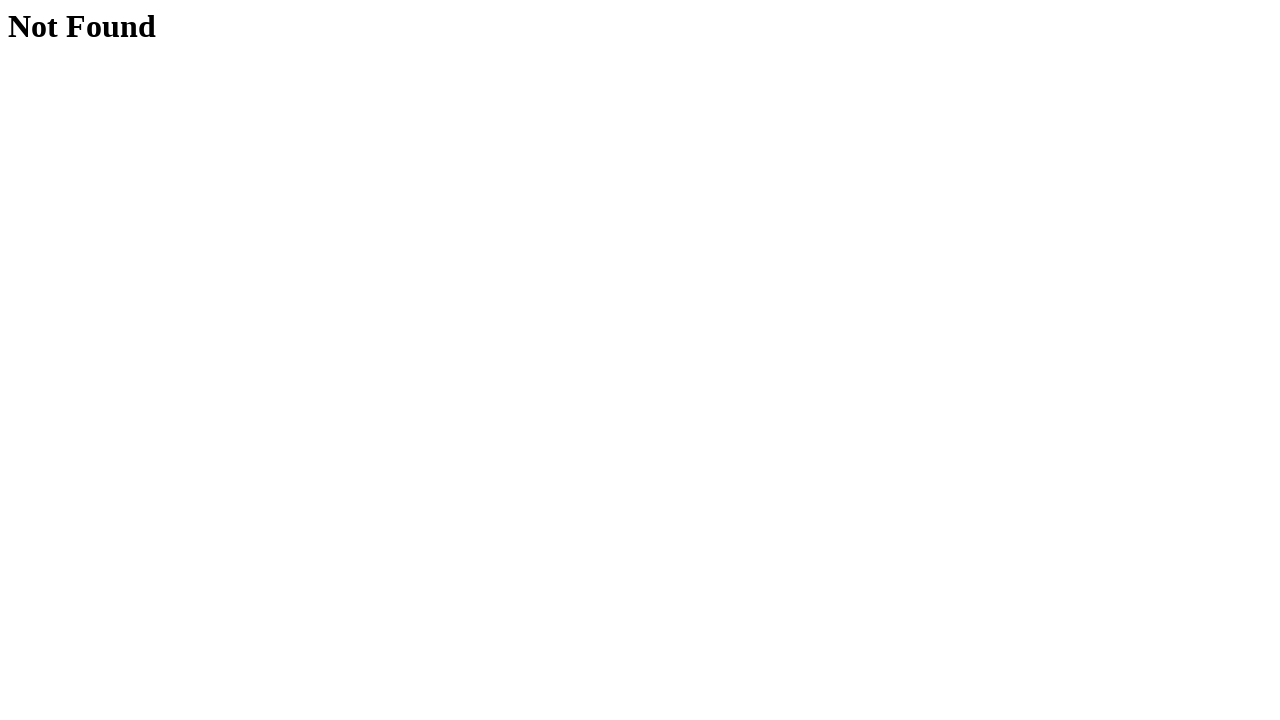